Tests browser window handling by clicking buttons that open new tabs and windows, switching to them to verify content, then closing them and returning to the parent window

Starting URL: https://demoqa.com/browser-windows

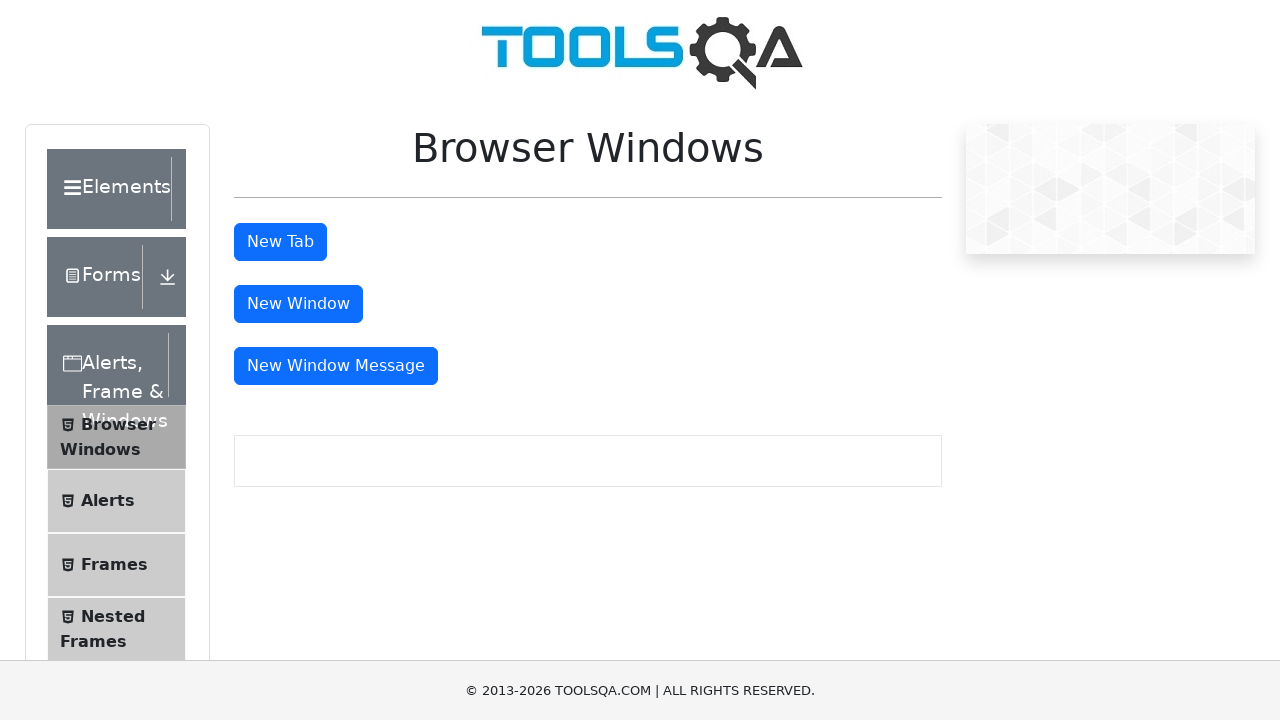

Clicked 'New Tab' button to open a new tab at (280, 242) on #tabButton
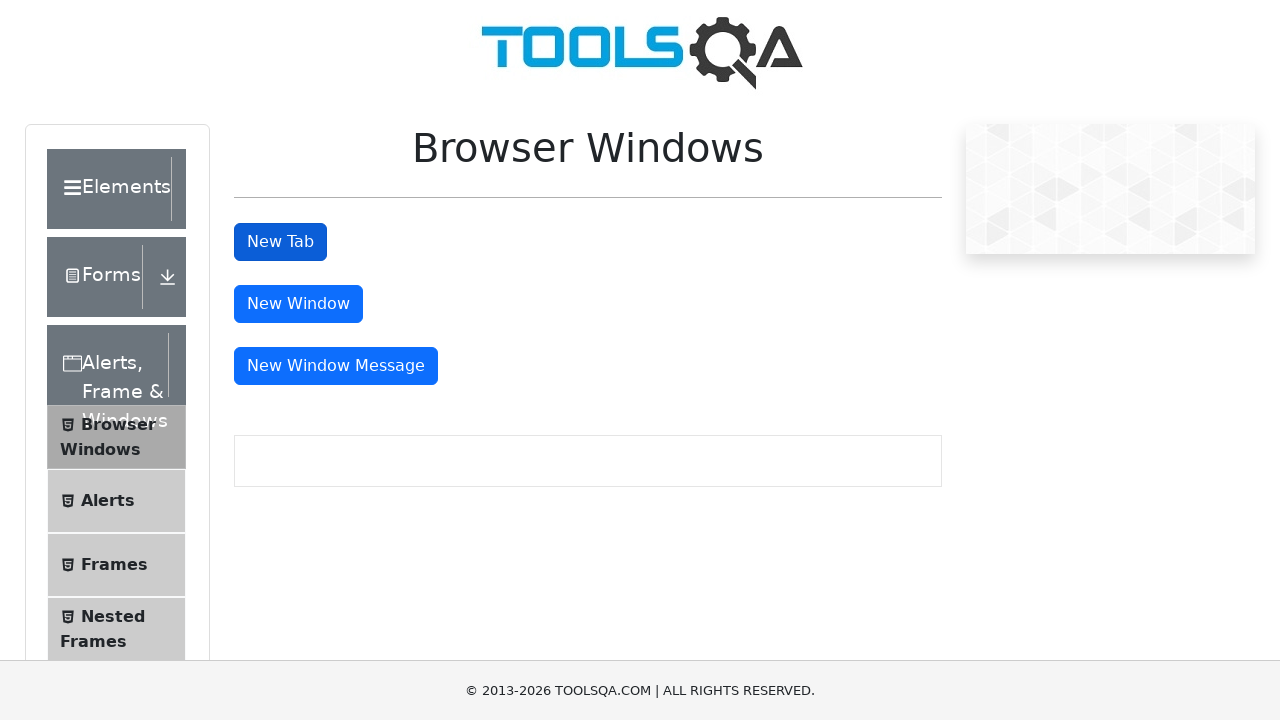

Retrieved new tab page object
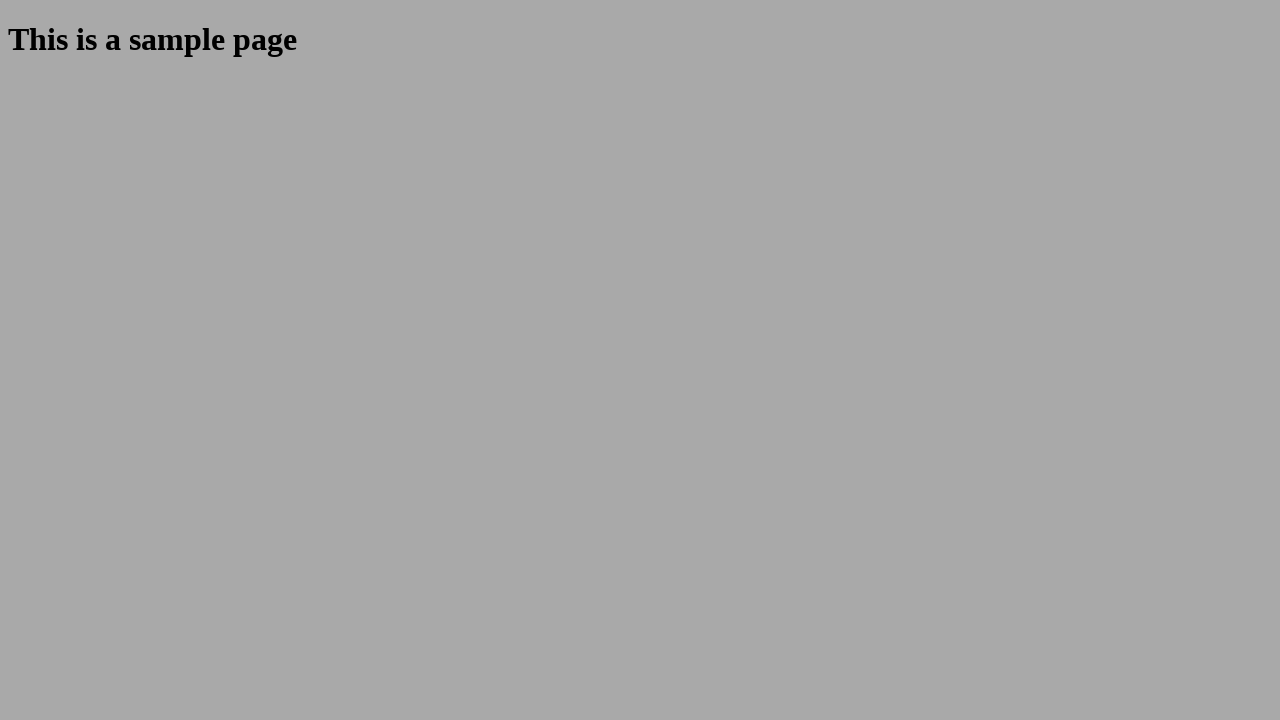

Waited for h1 header element to load on new tab
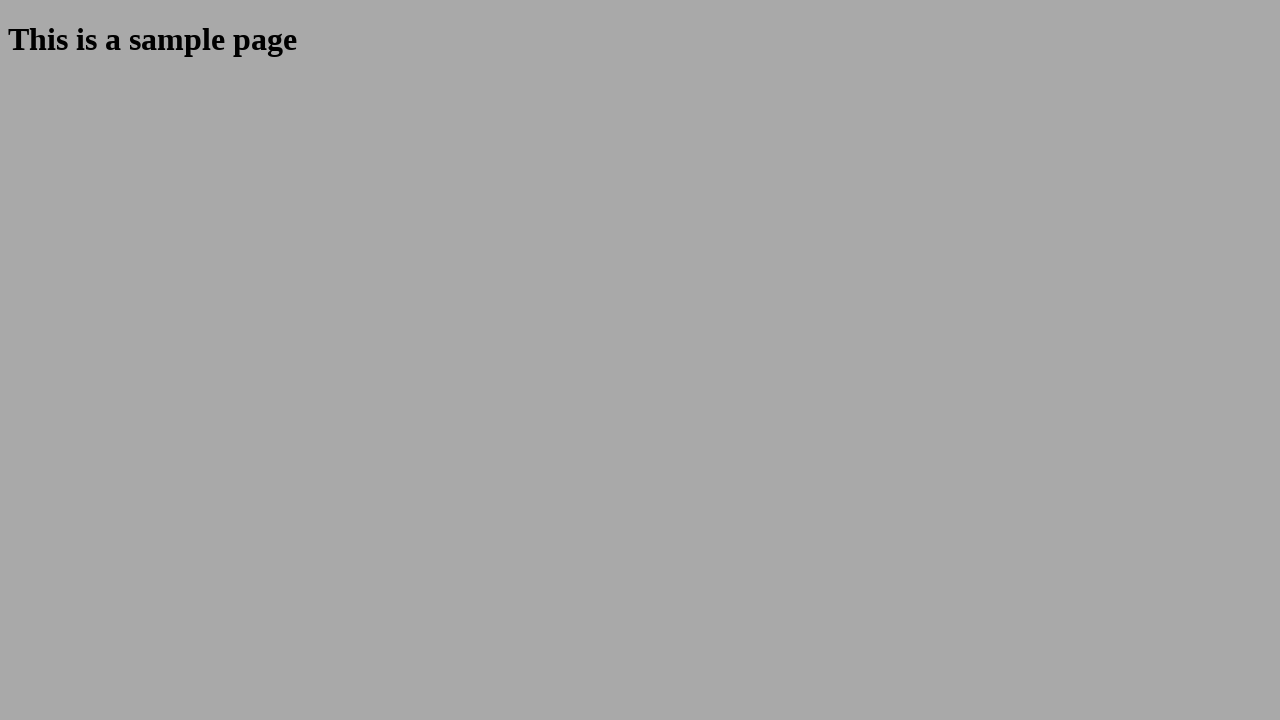

Retrieved header text from new tab: This is a sample page
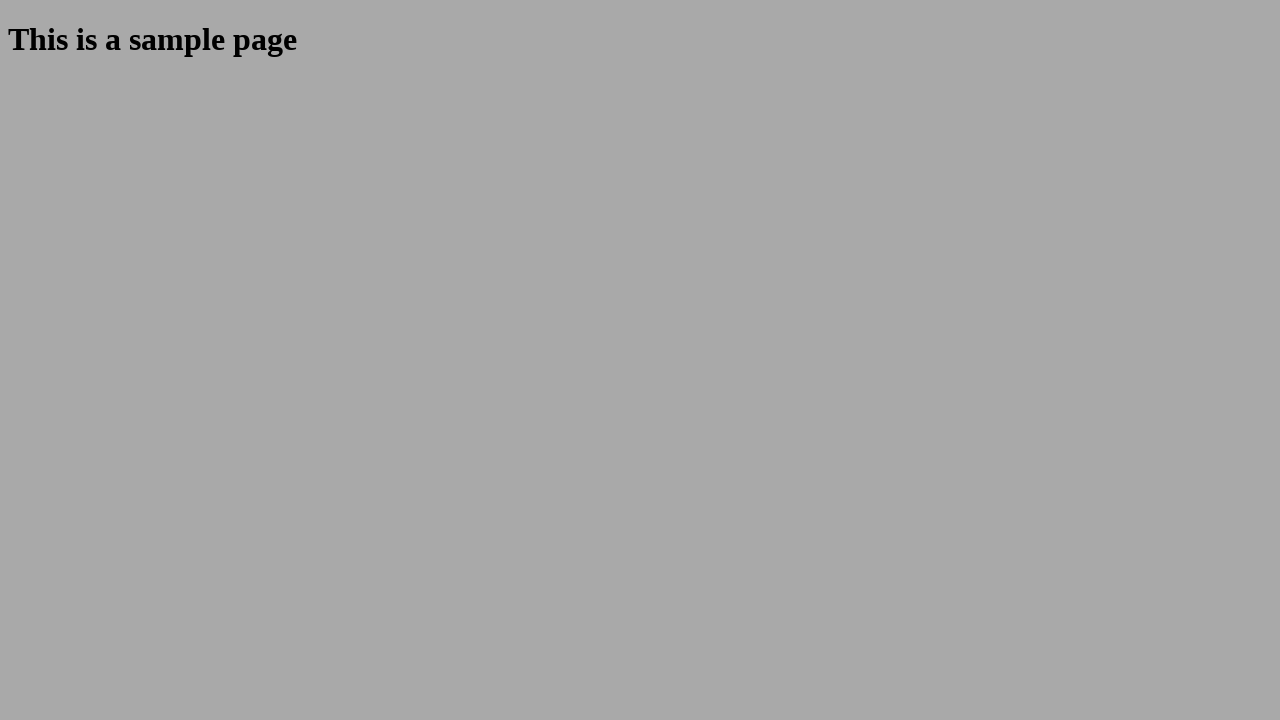

Closed the new tab
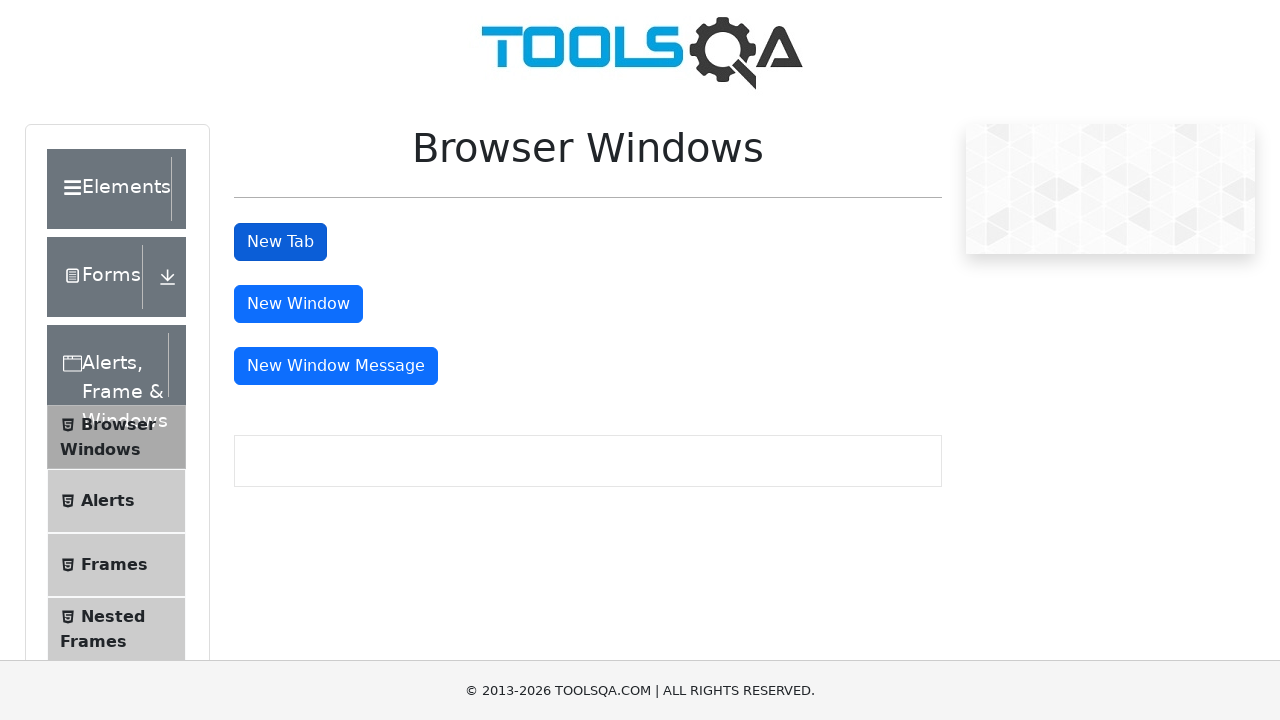

Clicked 'New Window' button to open a new window at (298, 304) on #windowButton
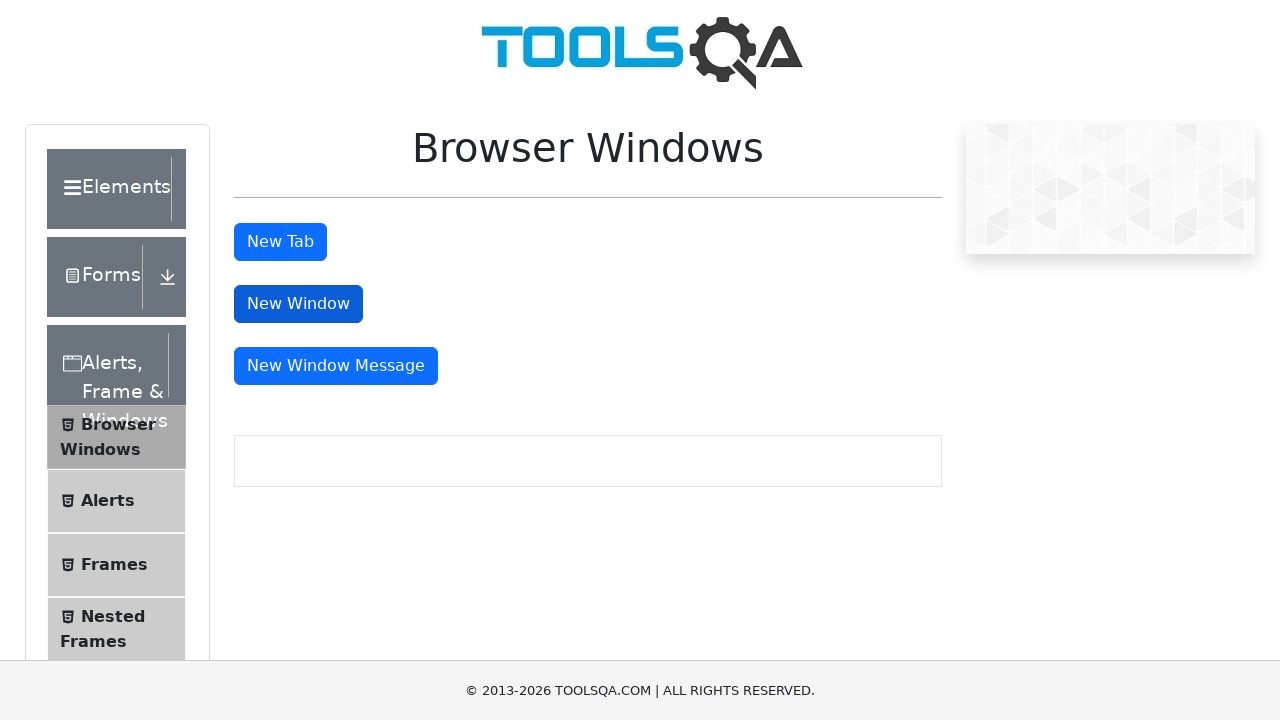

Retrieved new window page object
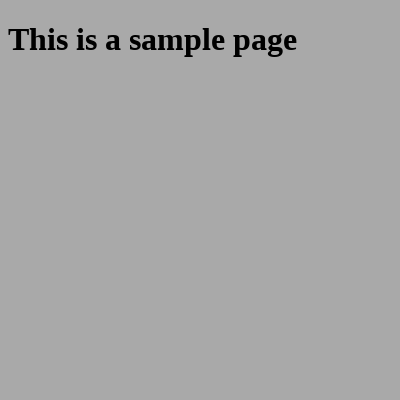

Waited for h1 header element to load on new window
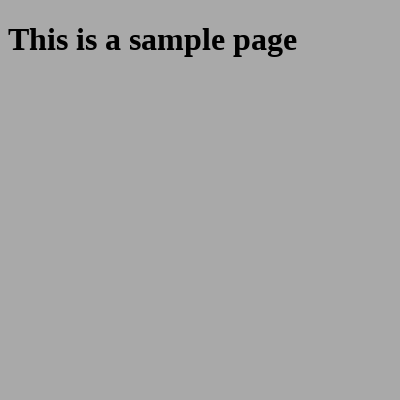

Retrieved header text from new window: This is a sample page
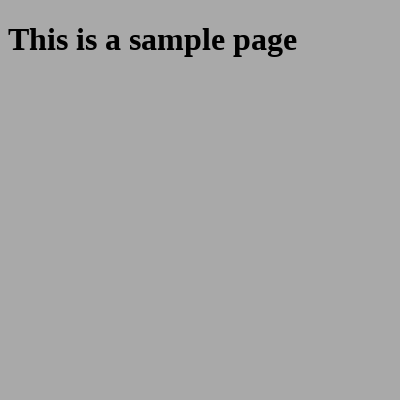

Closed the new window
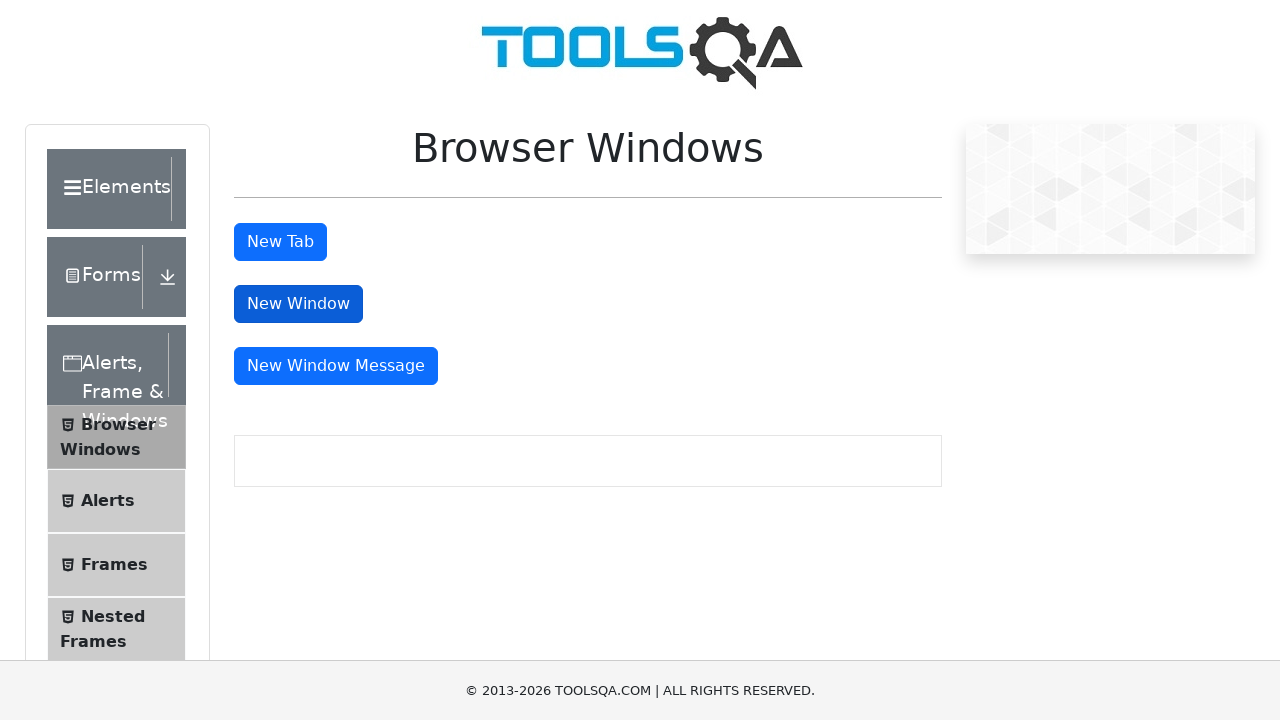

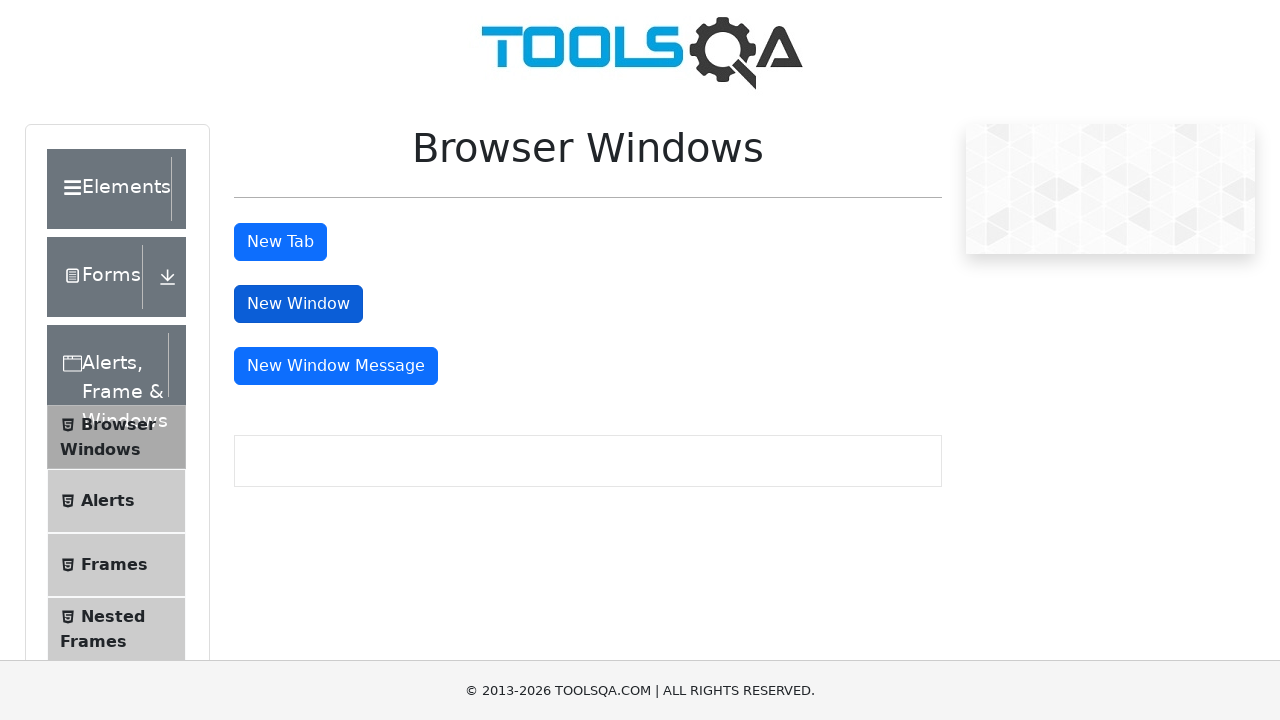